Tests expanding a collapsible div section and clicking a link inside it, then verifies navigation to the about page

Starting URL: https://eviltester.github.io/synchole/collapseable.html

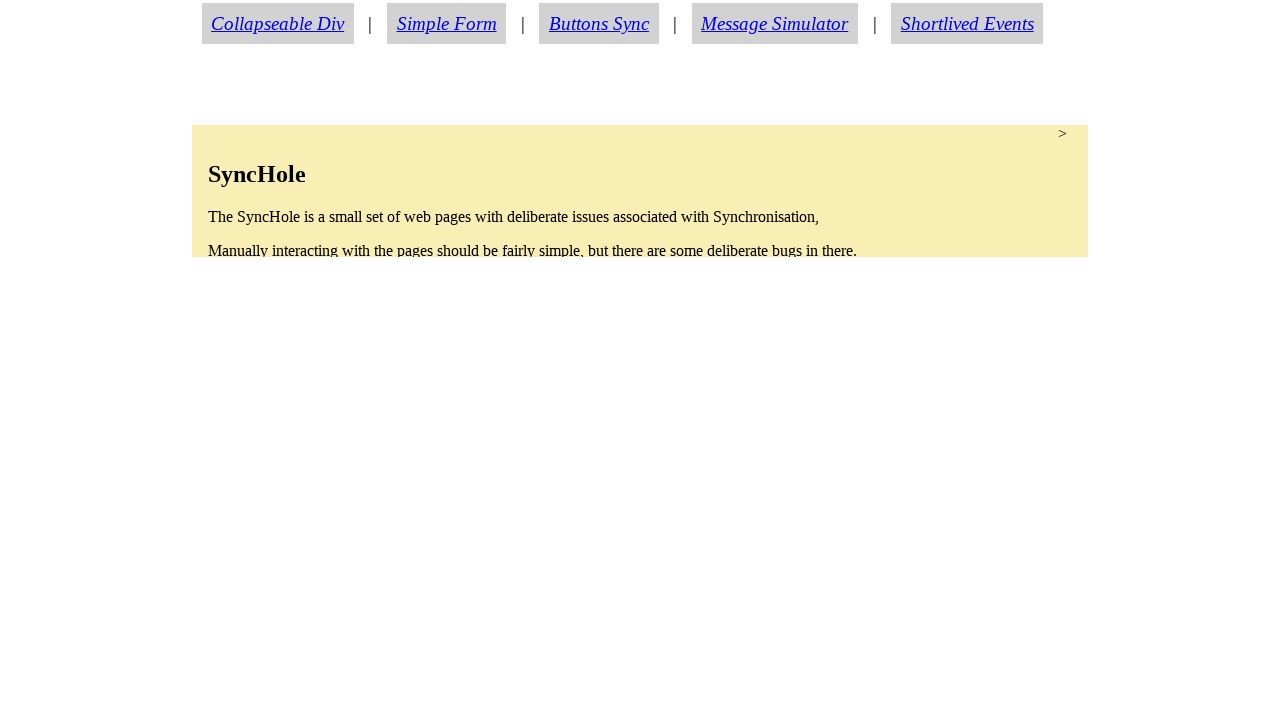

Clicked on collapsible section to expand it at (640, 191) on section.condense
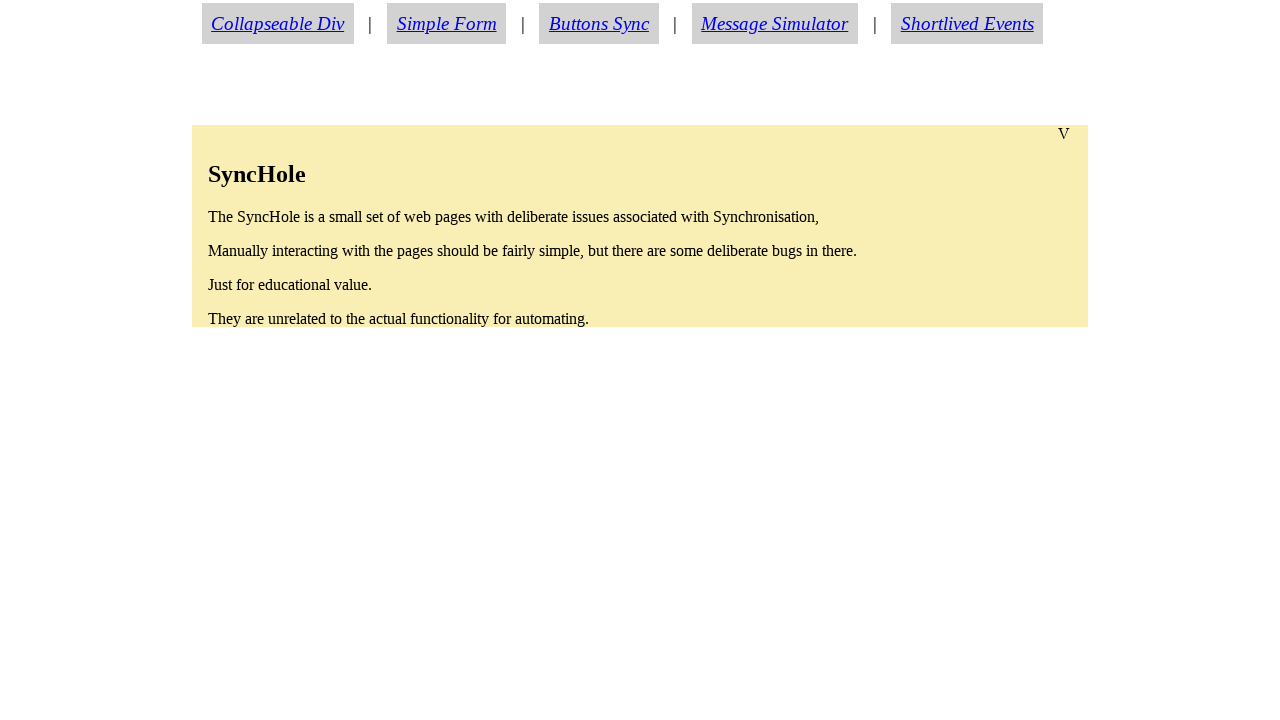

About link became visible after expanding collapsible section
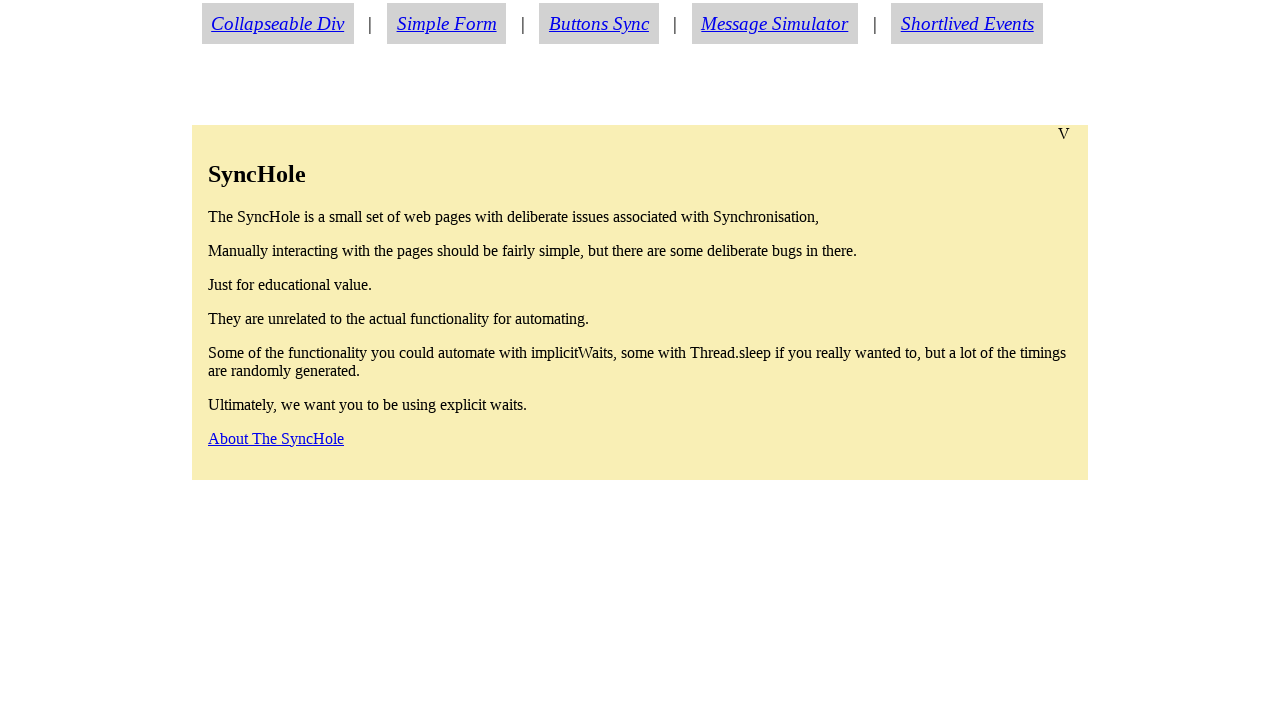

Clicked on about link inside expanded collapsible section at (276, 438) on a#aboutlink
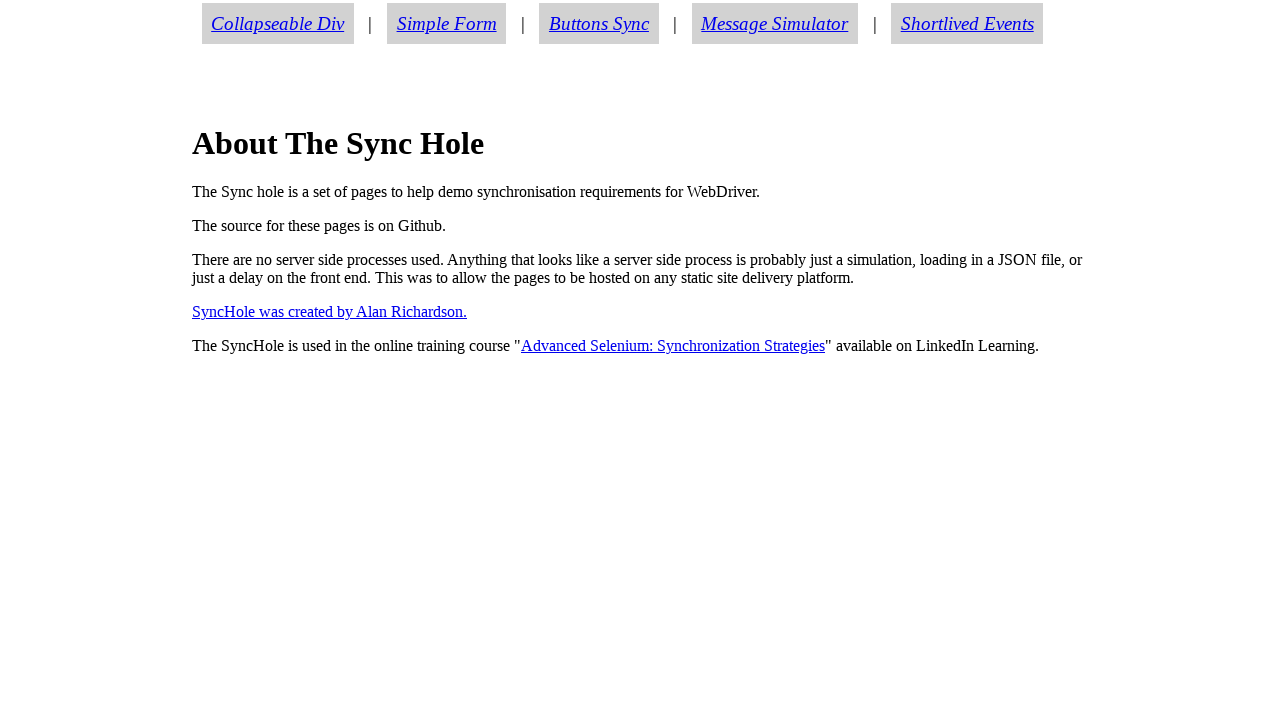

Successfully navigated to about page
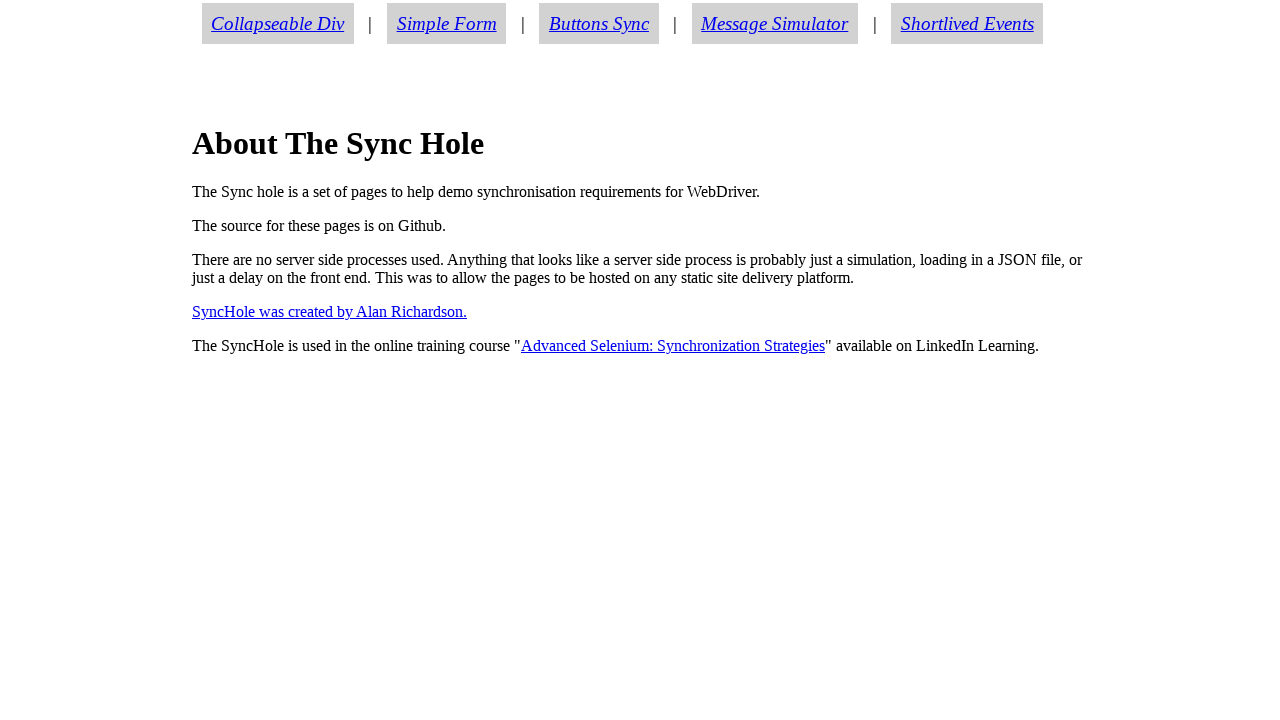

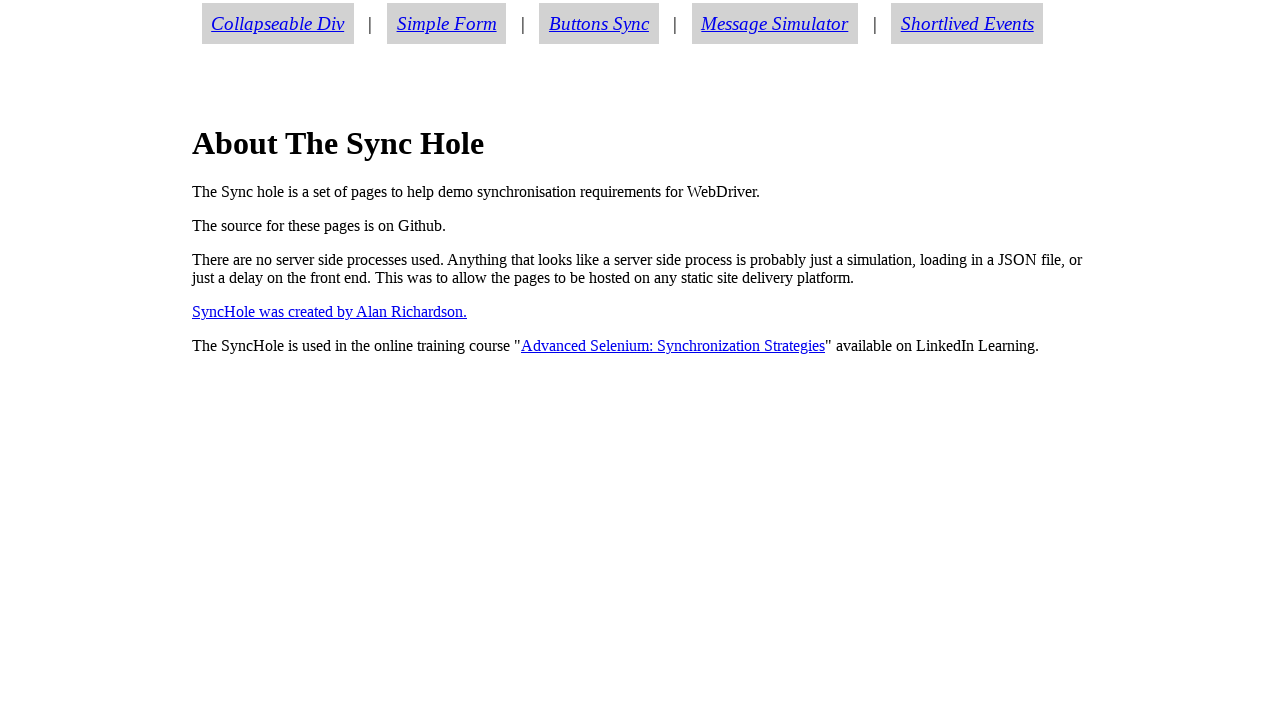